Tests that the input field is cleared after adding a todo item

Starting URL: https://demo.playwright.dev/todomvc

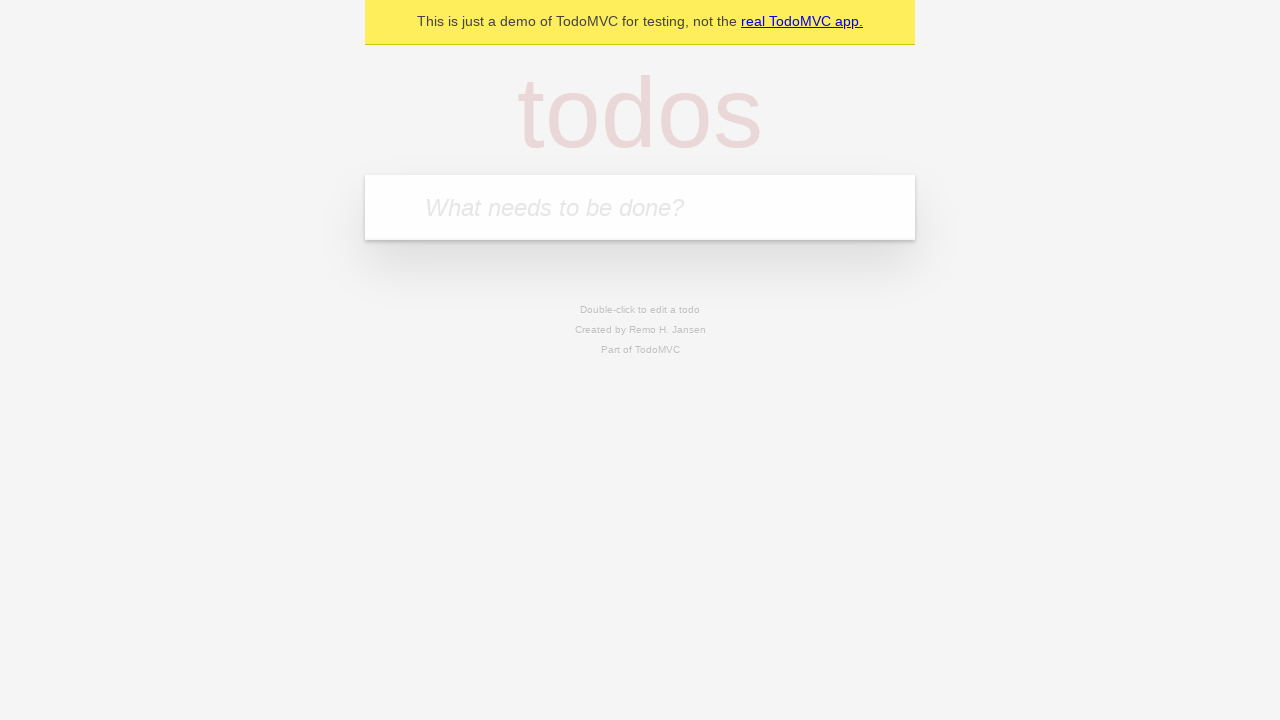

Located the todo input field with placeholder 'What needs to be done?'
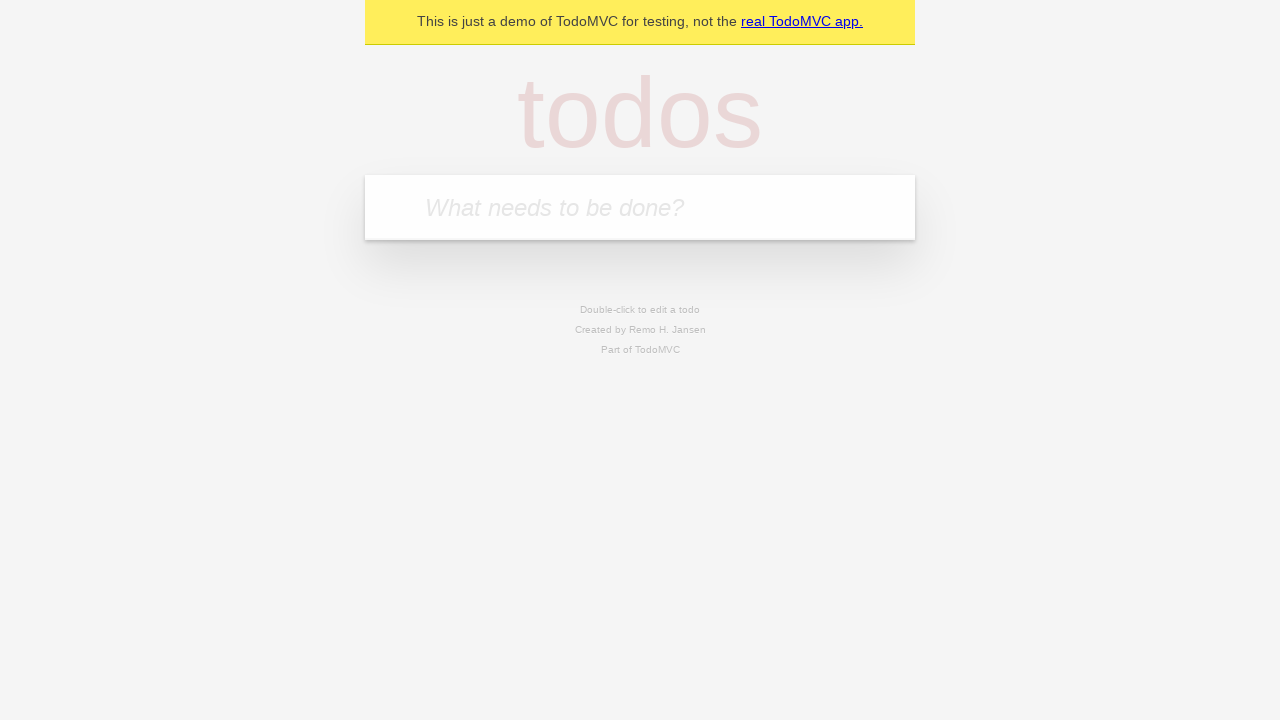

Filled todo input field with 'buy some cheese' on internal:attr=[placeholder="What needs to be done?"i]
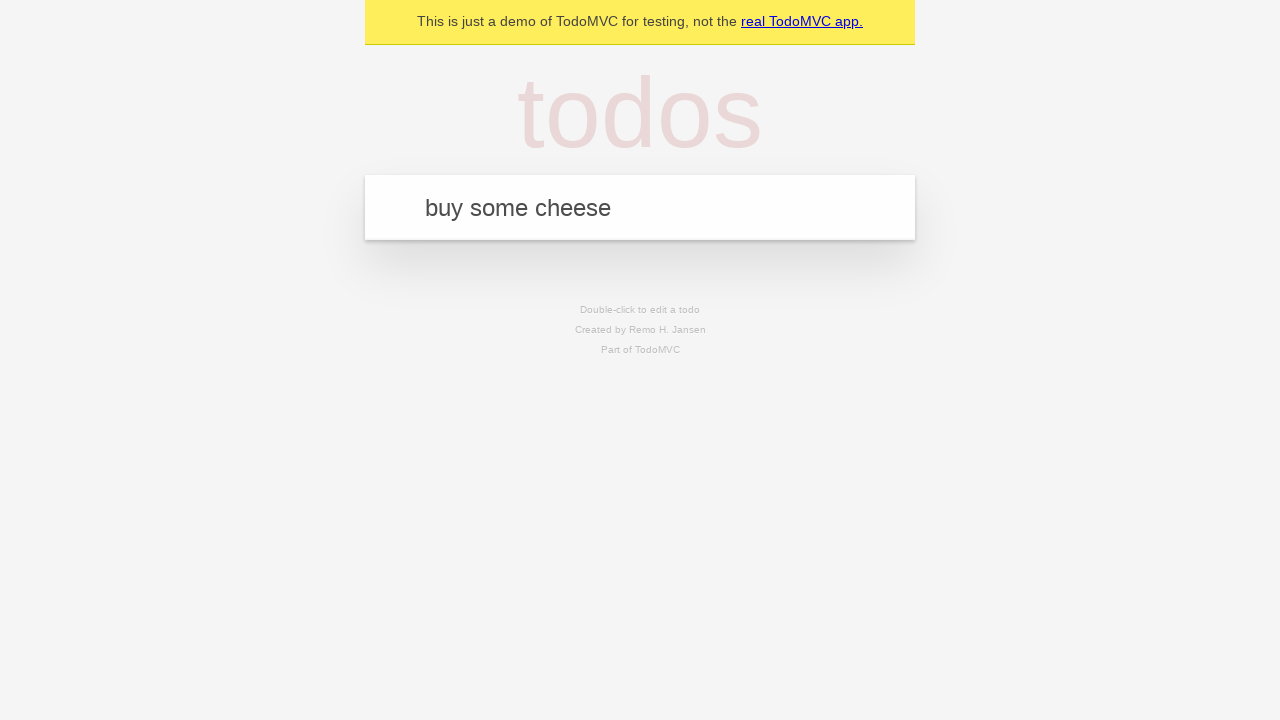

Pressed Enter to submit the todo item on internal:attr=[placeholder="What needs to be done?"i]
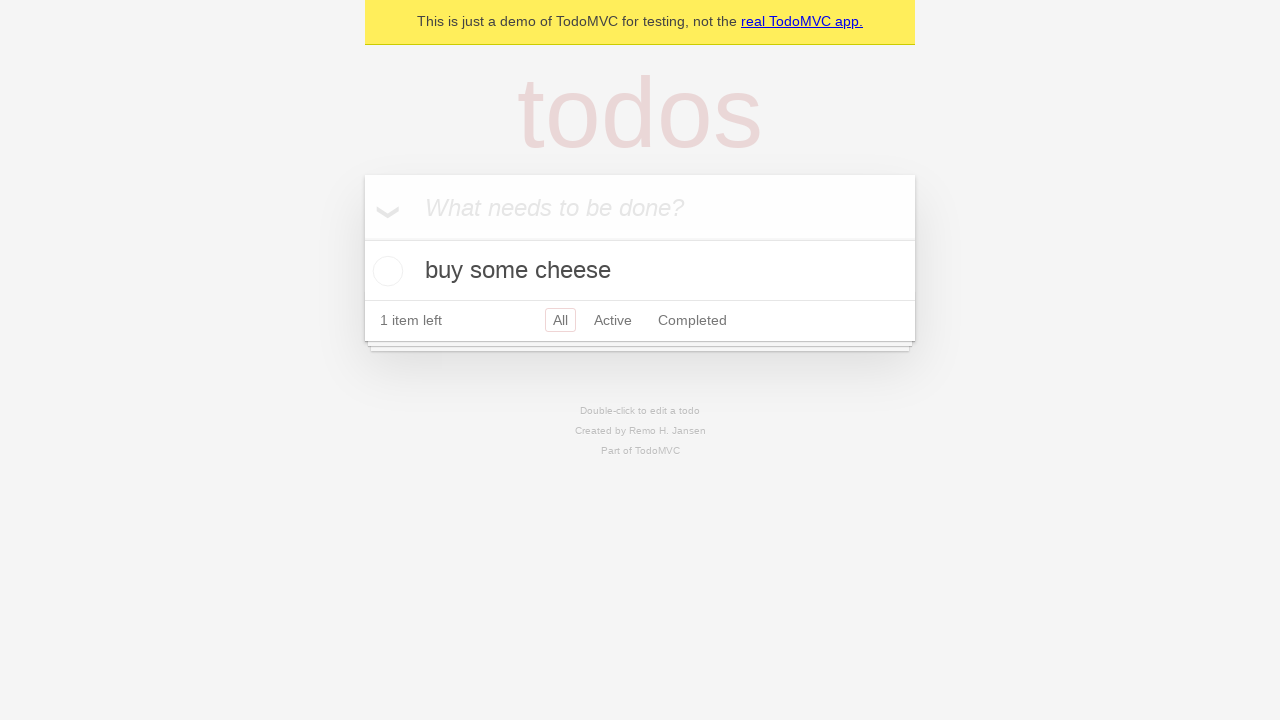

Waited for todo title to appear in the DOM
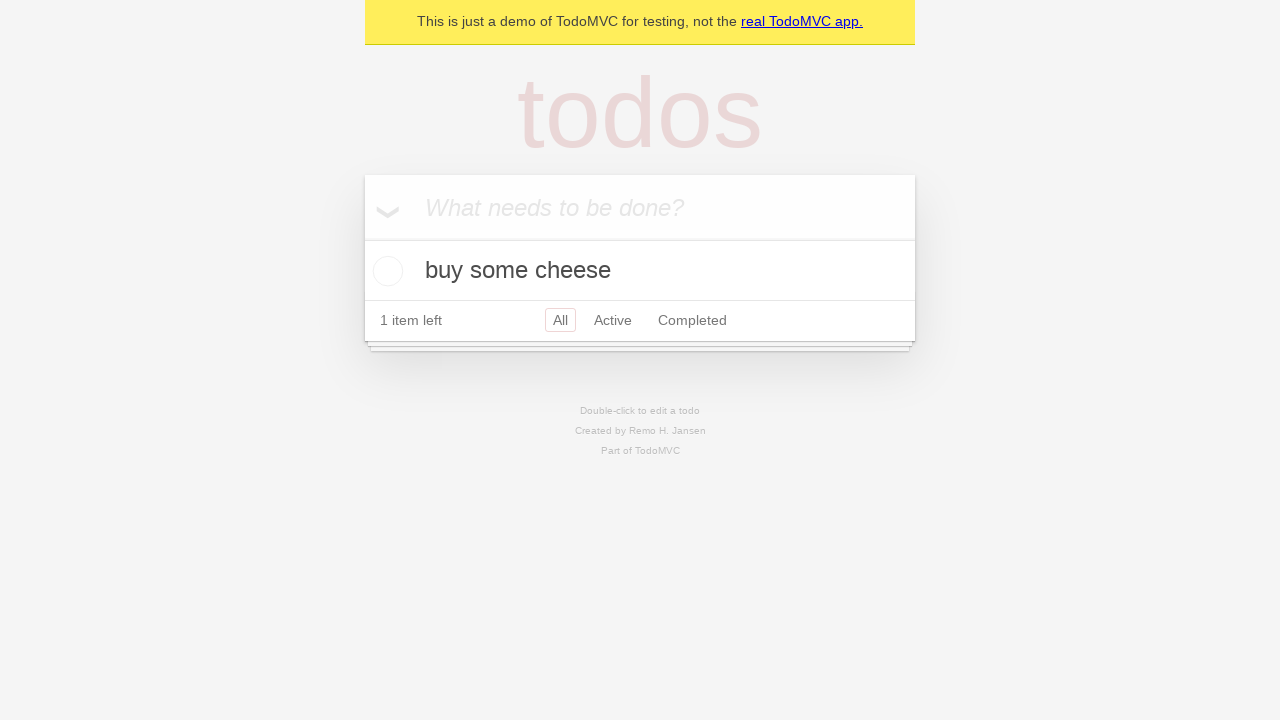

Verified that the input field is now empty
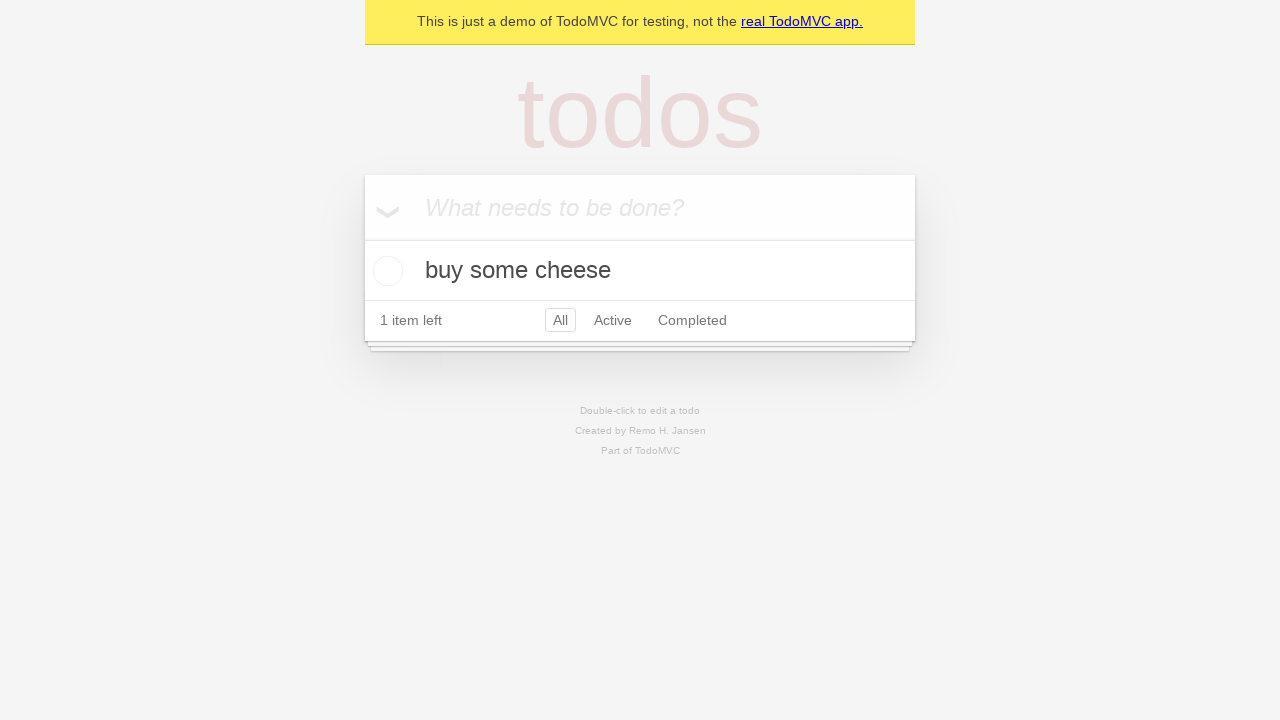

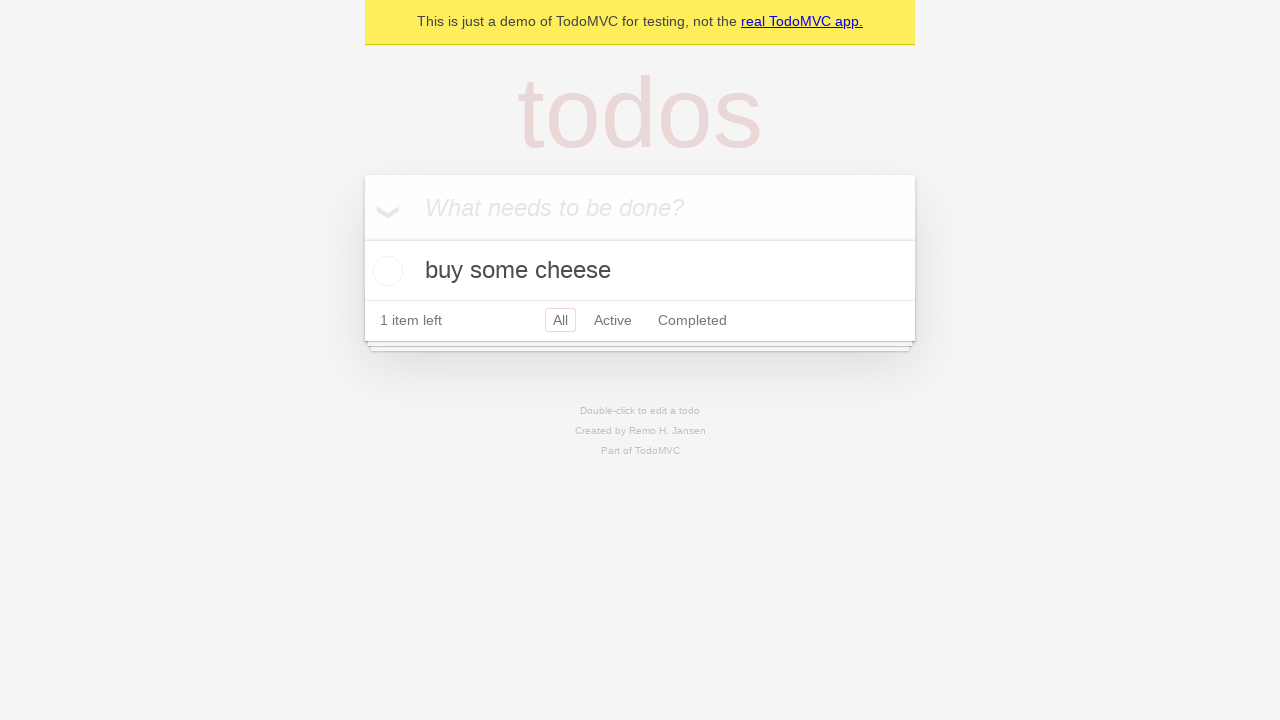